Tests wait functionality by clicking a button and waiting for another button to become visible before clicking it

Starting URL: https://www.leafground.com/

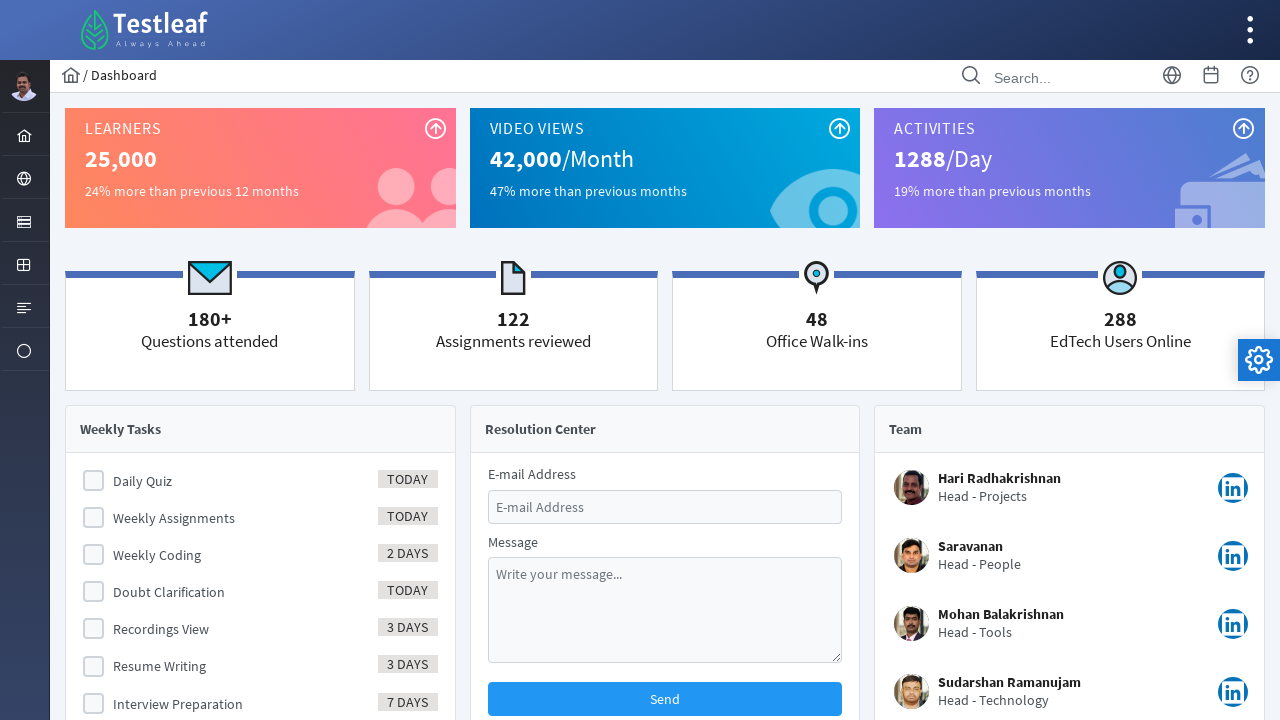

Clicked menu form button to access main menu at (24, 220) on #menuform\:j_idt40
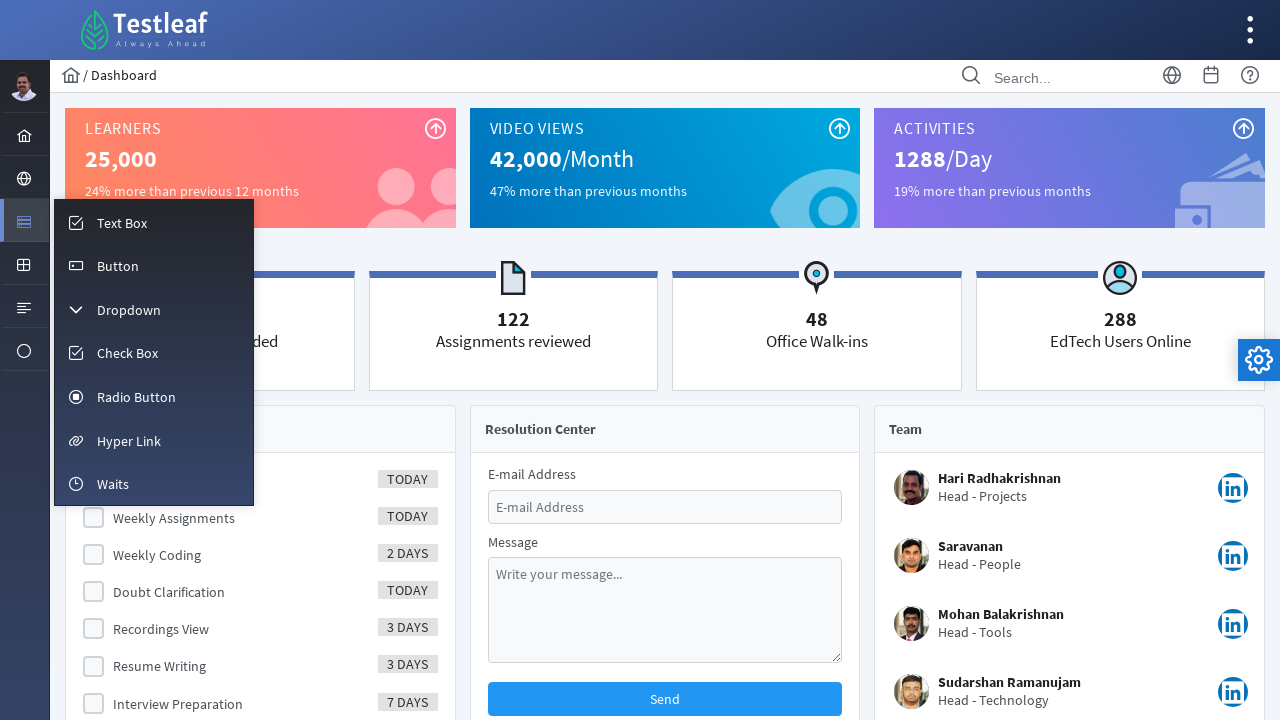

Clicked wait menu item to navigate to wait section at (154, 483) on #menuform\:m_wait
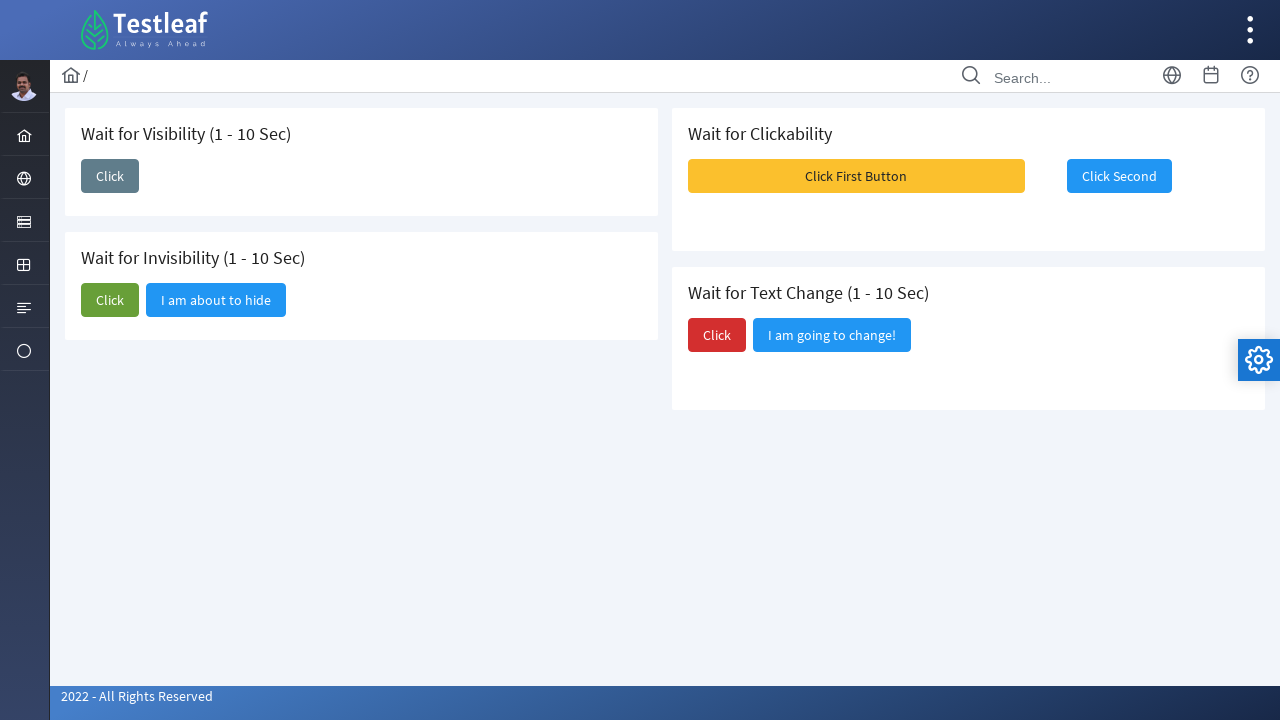

Clicked button to trigger visibility of target element at (110, 176) on #j_idt87\:j_idt89
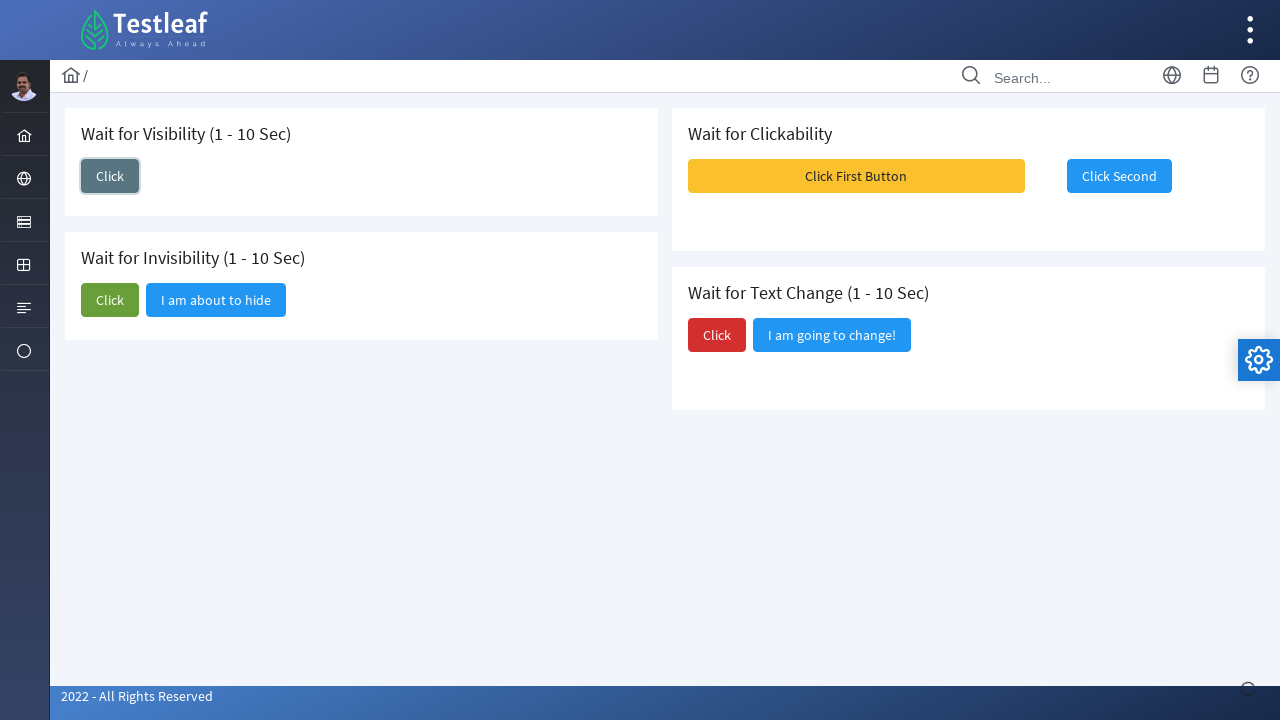

Waited for 'I am here' button to become visible (timeout: 15000ms)
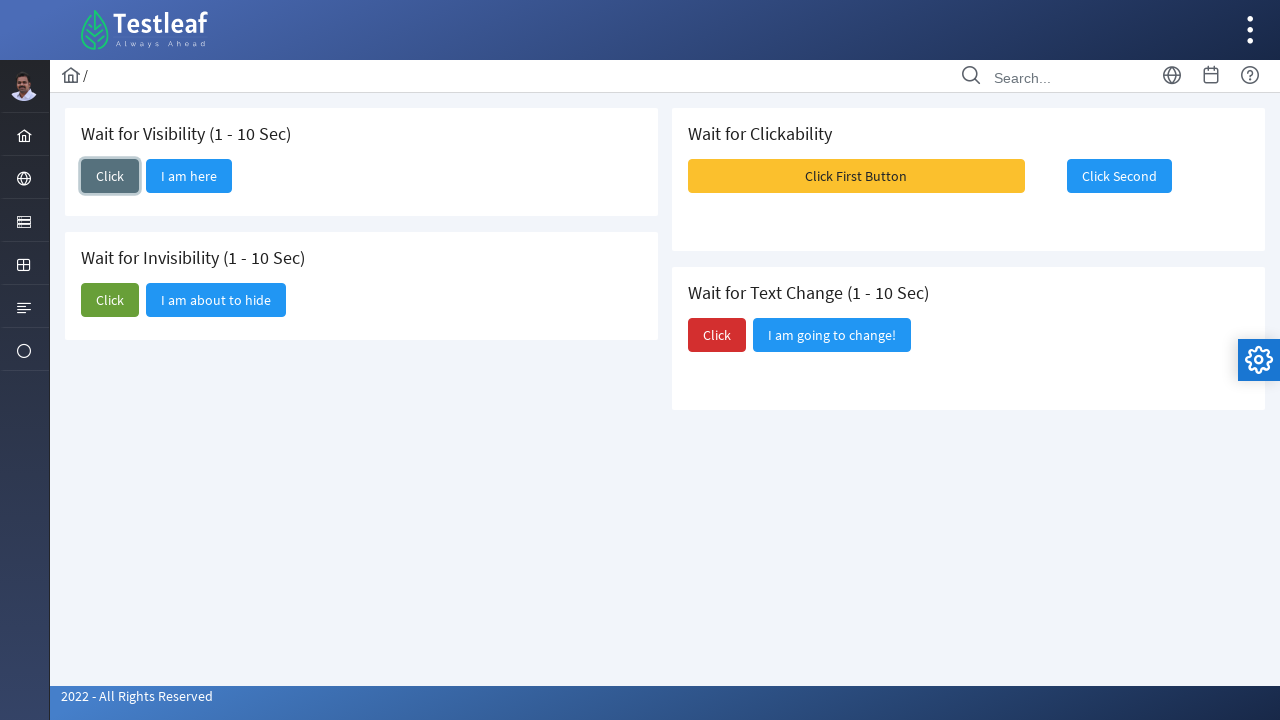

Clicked 'I am here' button after it became visible at (189, 176) on #j_idt87\:j_idt90
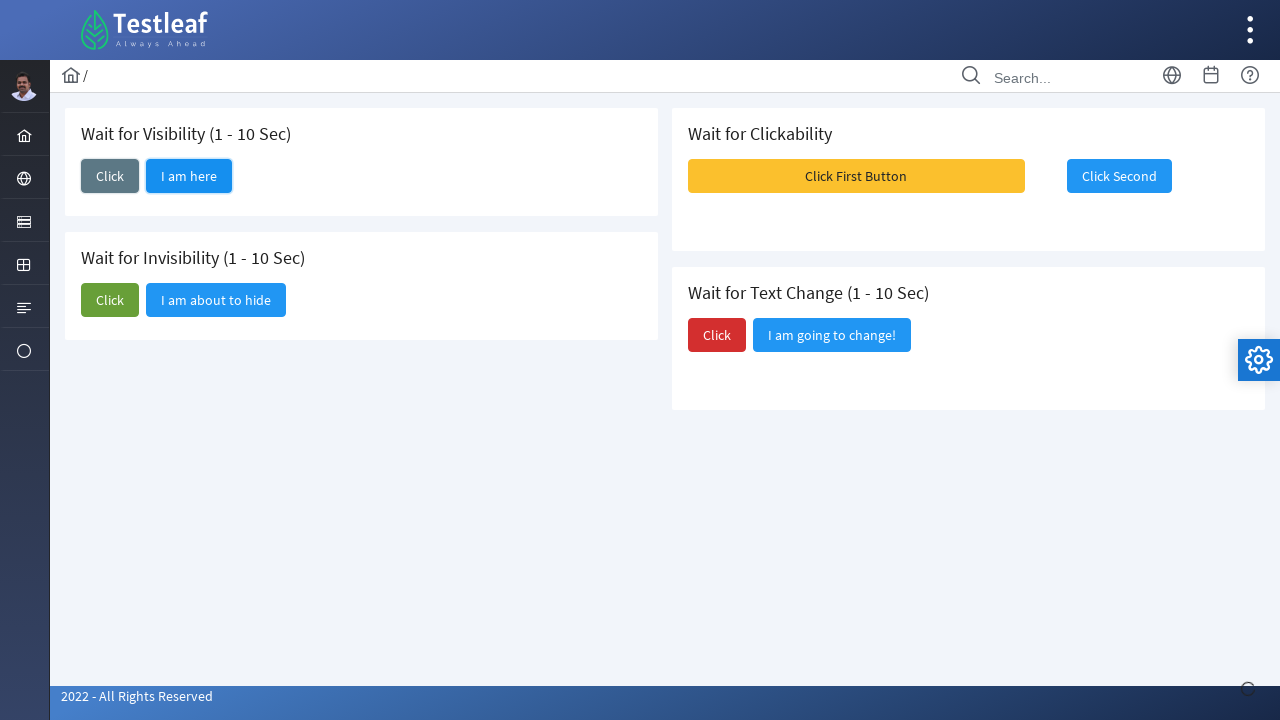

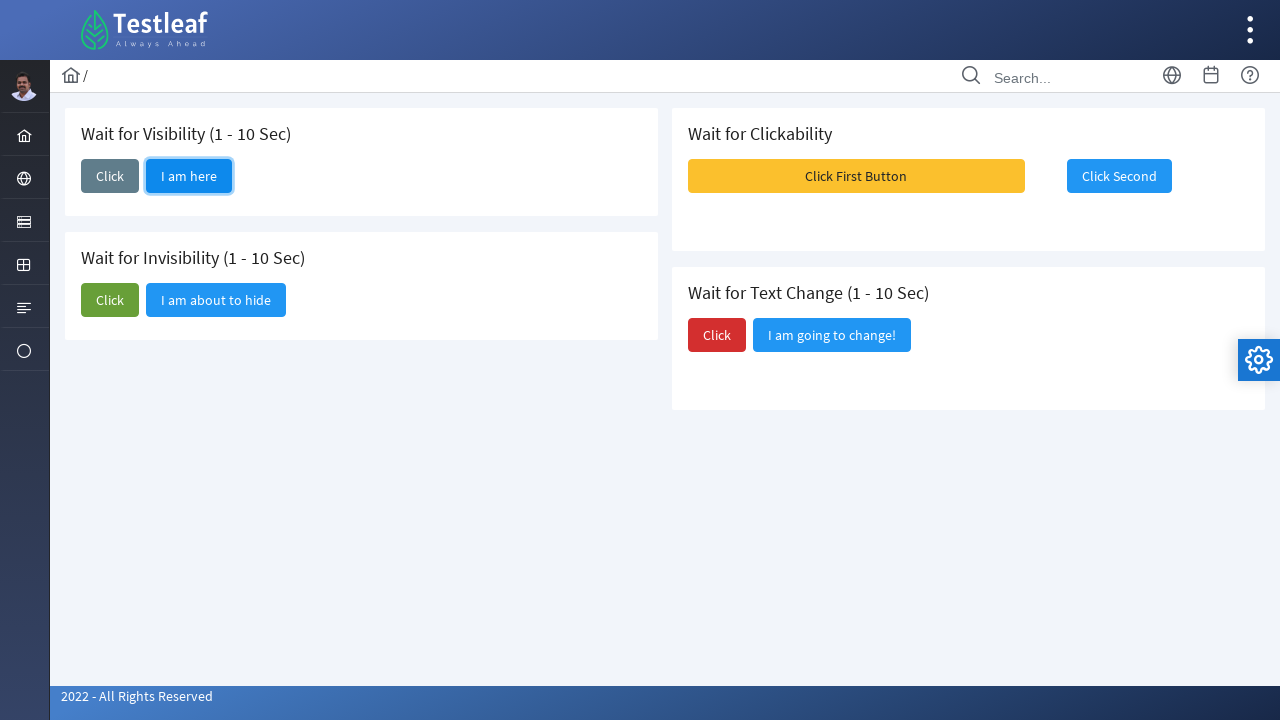